Tests radio button selection on Angular Material components page by selecting the Summer option

Starting URL: https://material.angular.io/components/radio/examples

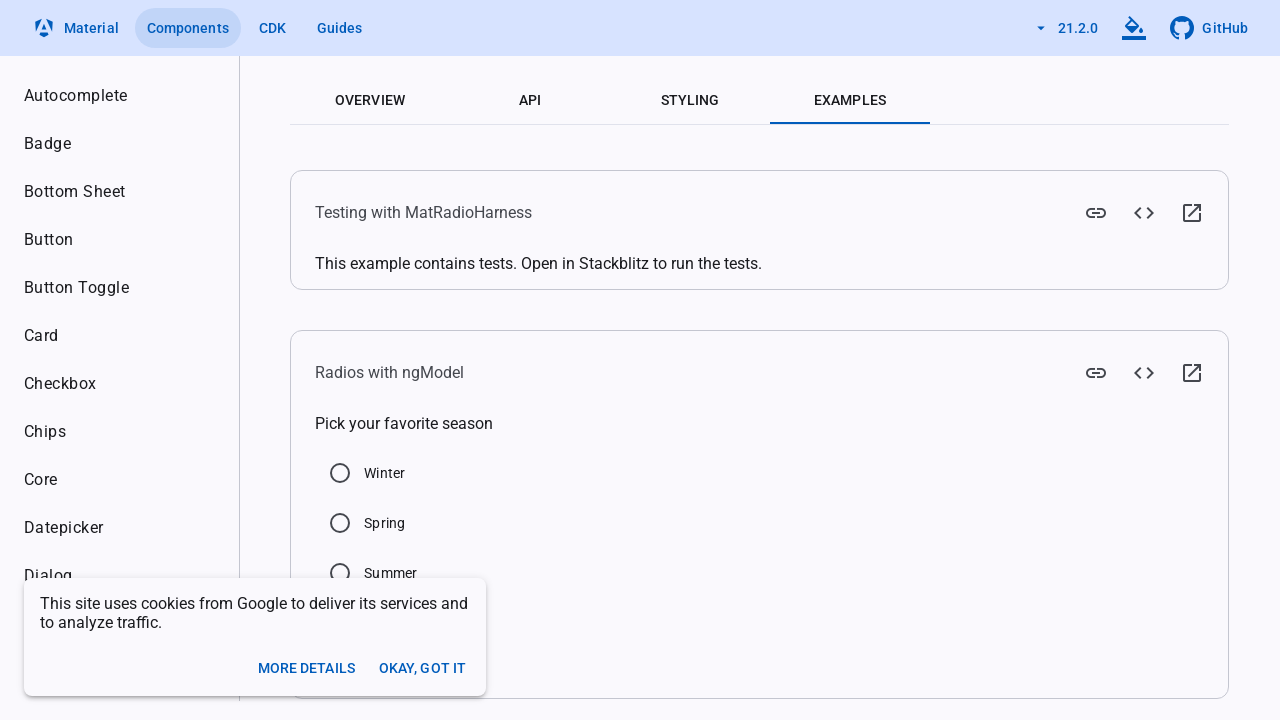

Navigated to Angular Material radio button examples page
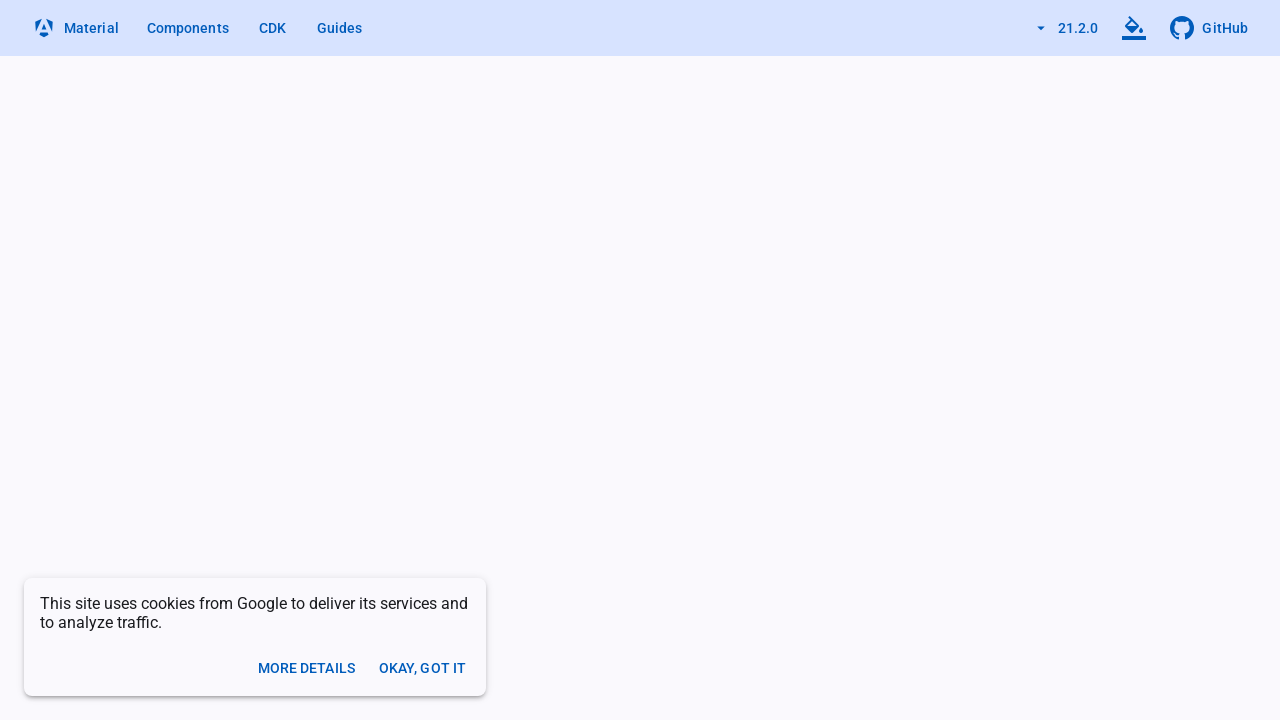

Located the Summer radio button element
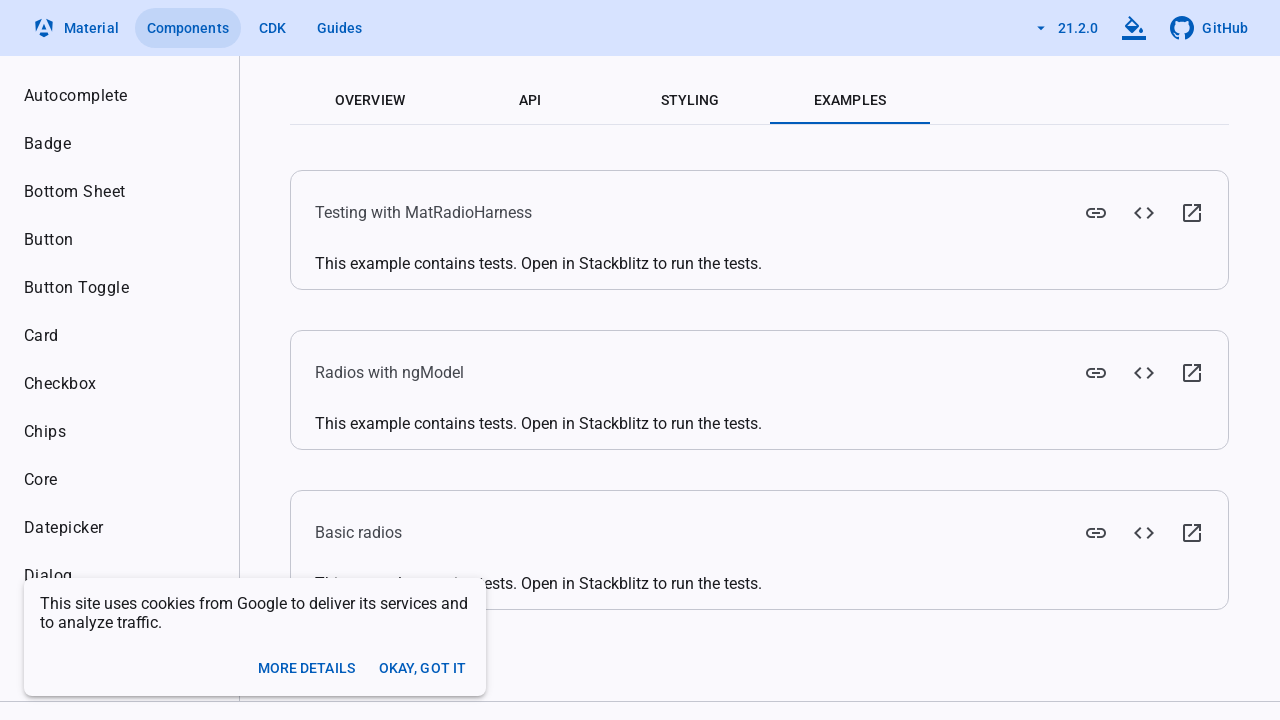

Verified Summer radio button is not currently selected
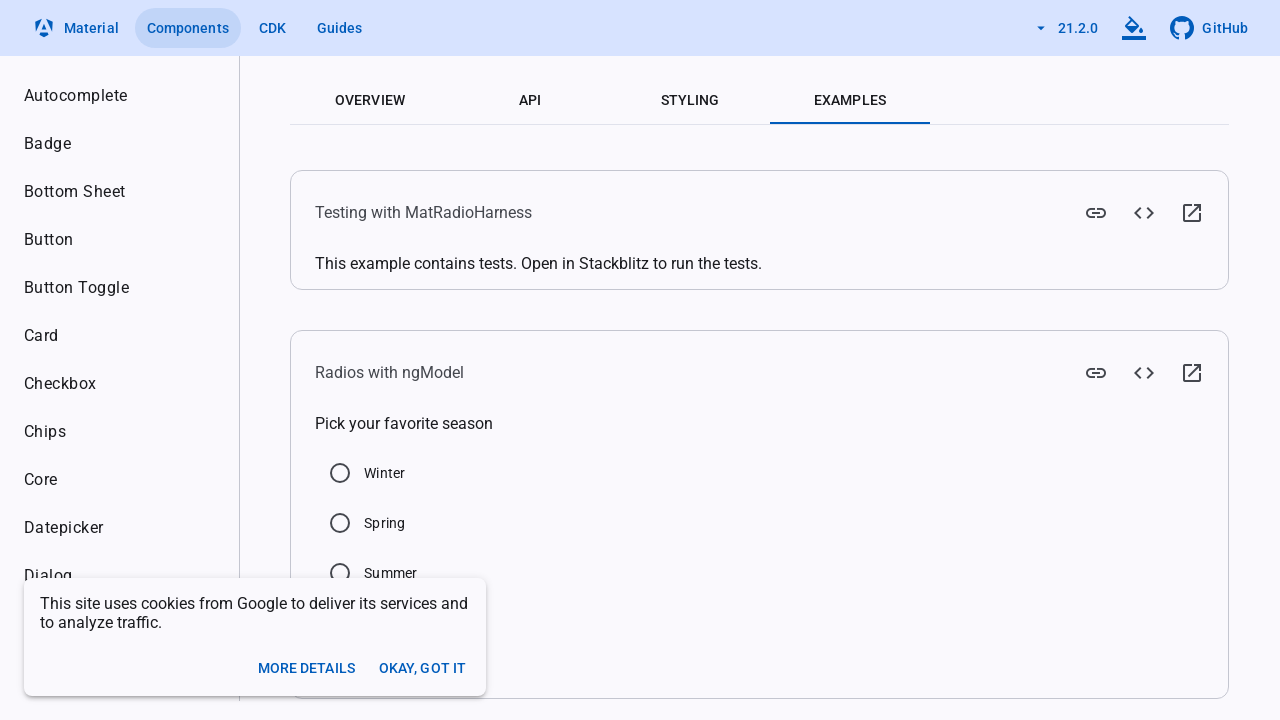

Clicked Summer radio button to select it at (340, 573) on input[value='Summer']
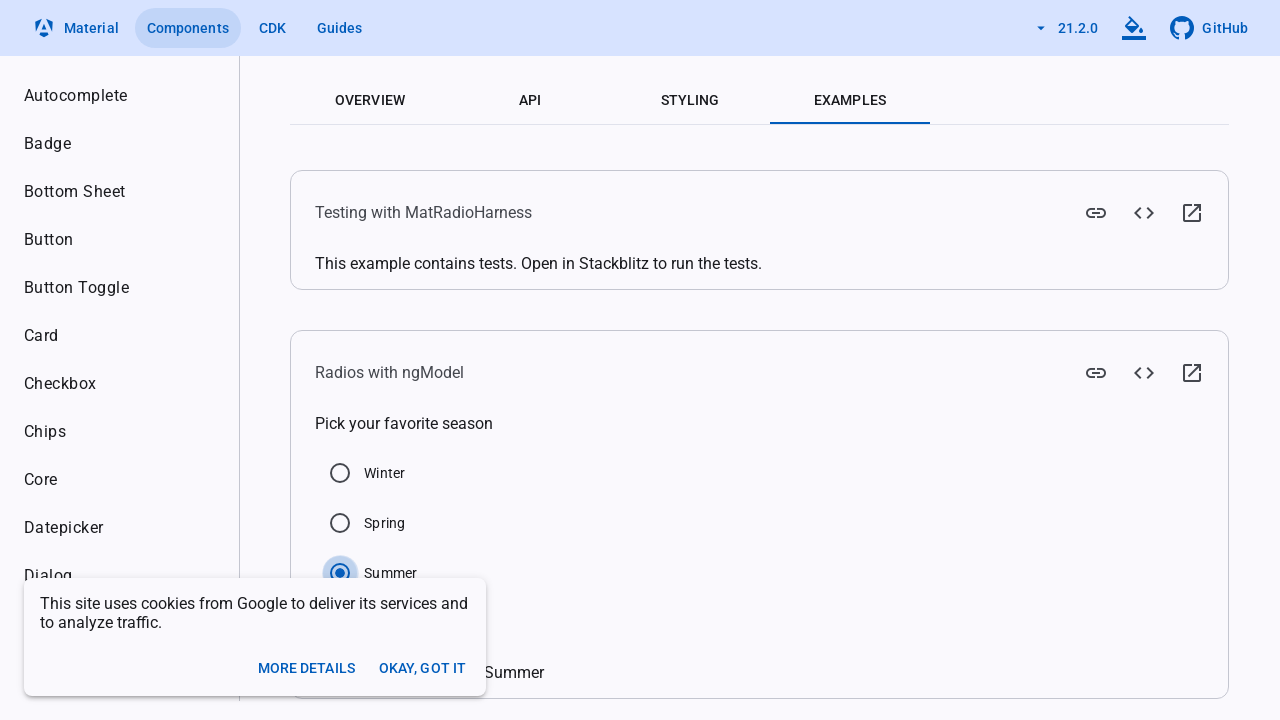

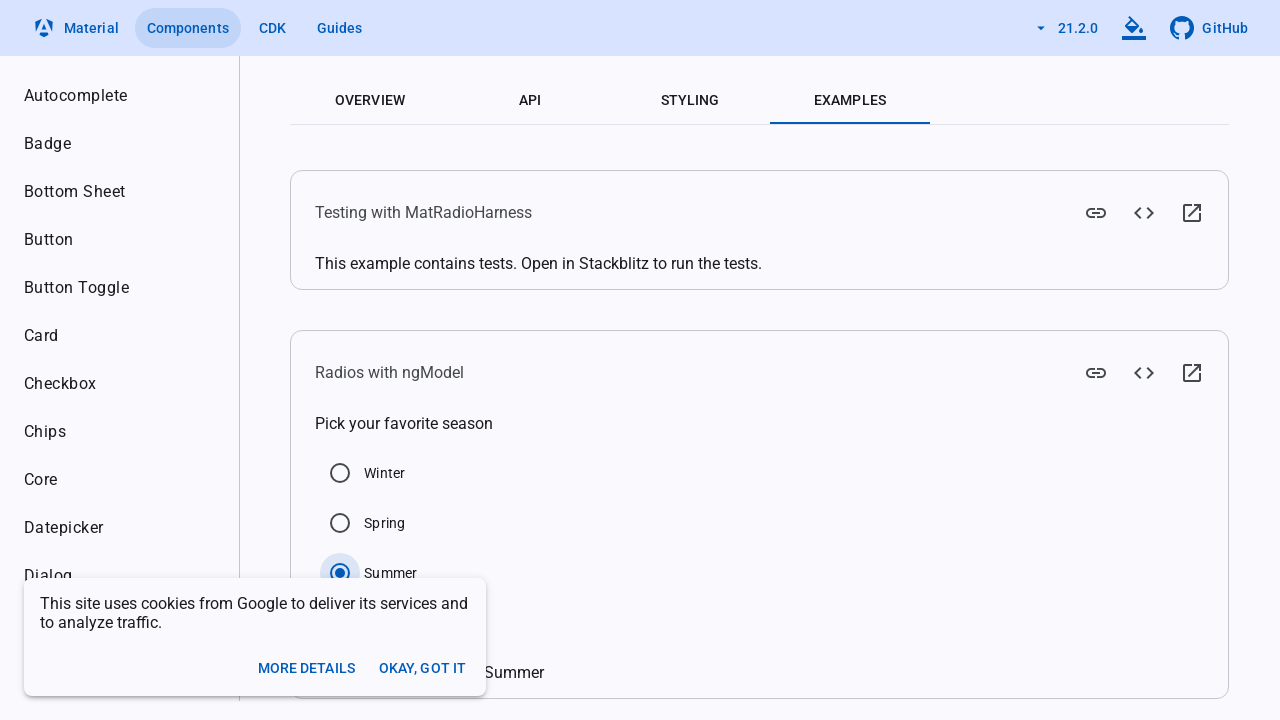